Tests the add/remove elements functionality by clicking Add Element button to create a Delete button, then clicking Delete to remove it

Starting URL: https://the-internet.herokuapp.com/add_remove_elements/

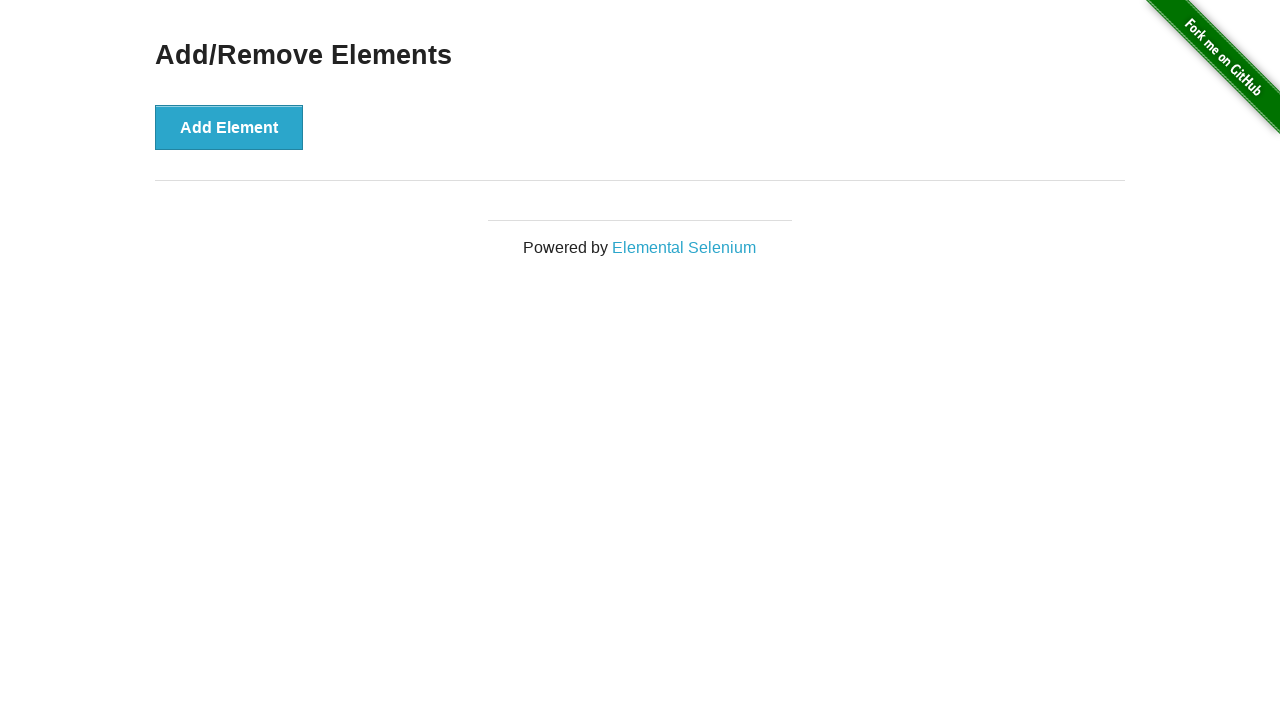

Clicked Add Element button to create a Delete button at (229, 127) on button:has-text('Add Element')
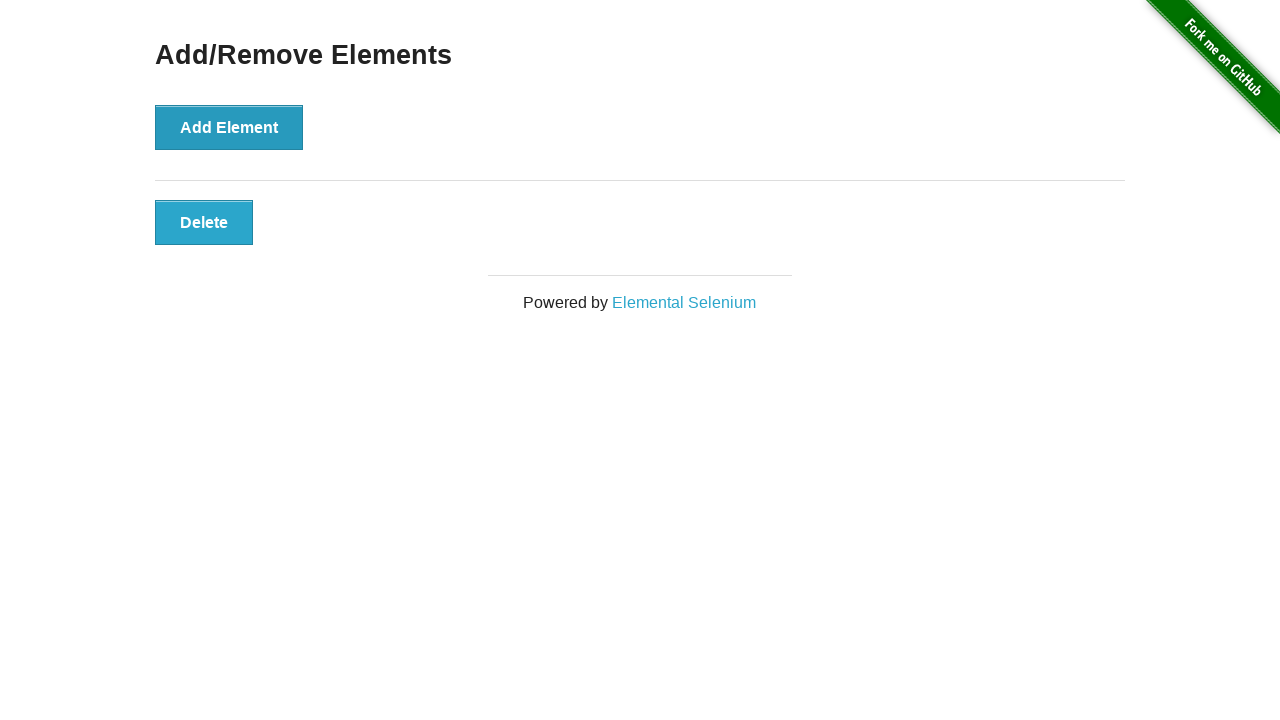

Delete button appeared and is visible
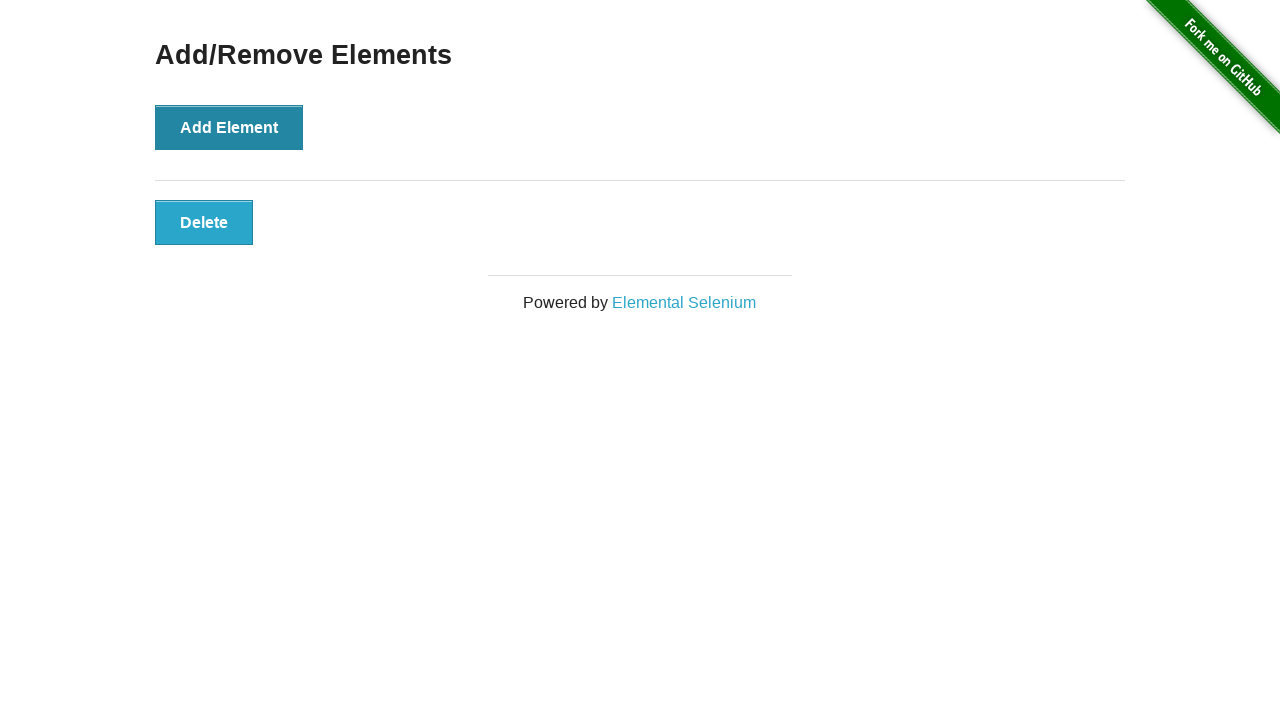

Clicked Delete button to remove the element at (204, 222) on button:has-text('Delete')
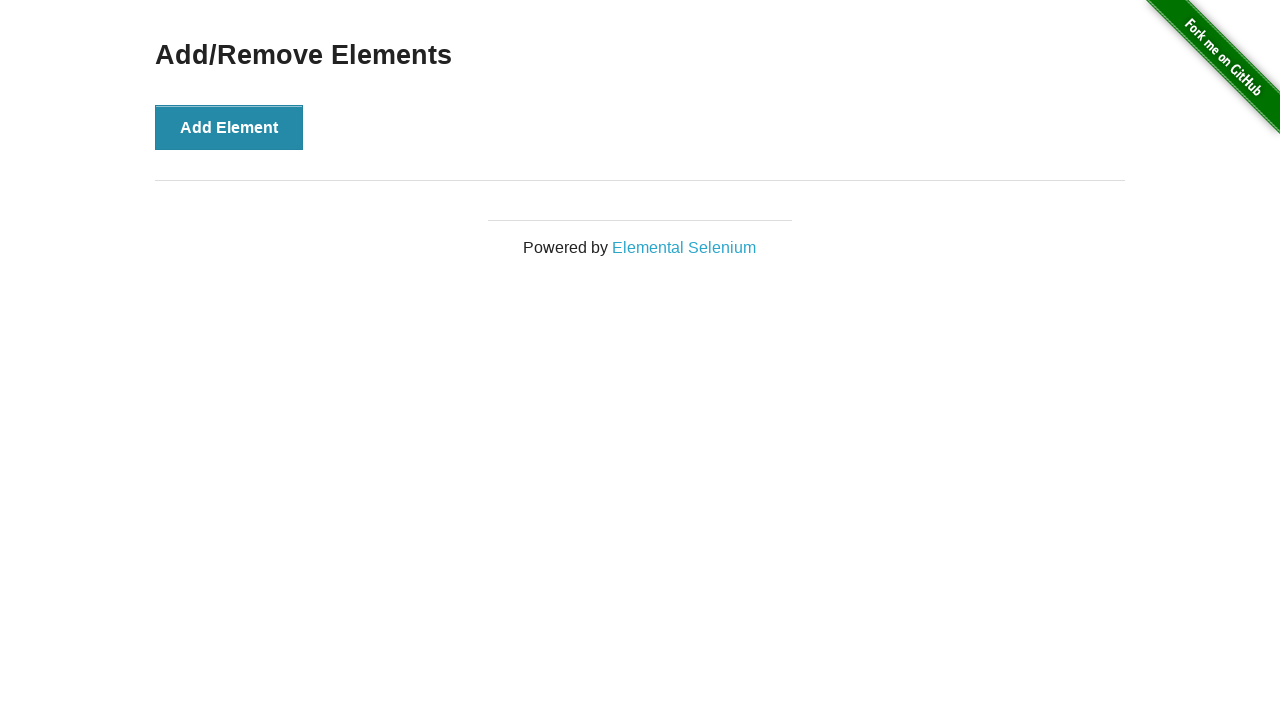

Add Element button is still present after deletion
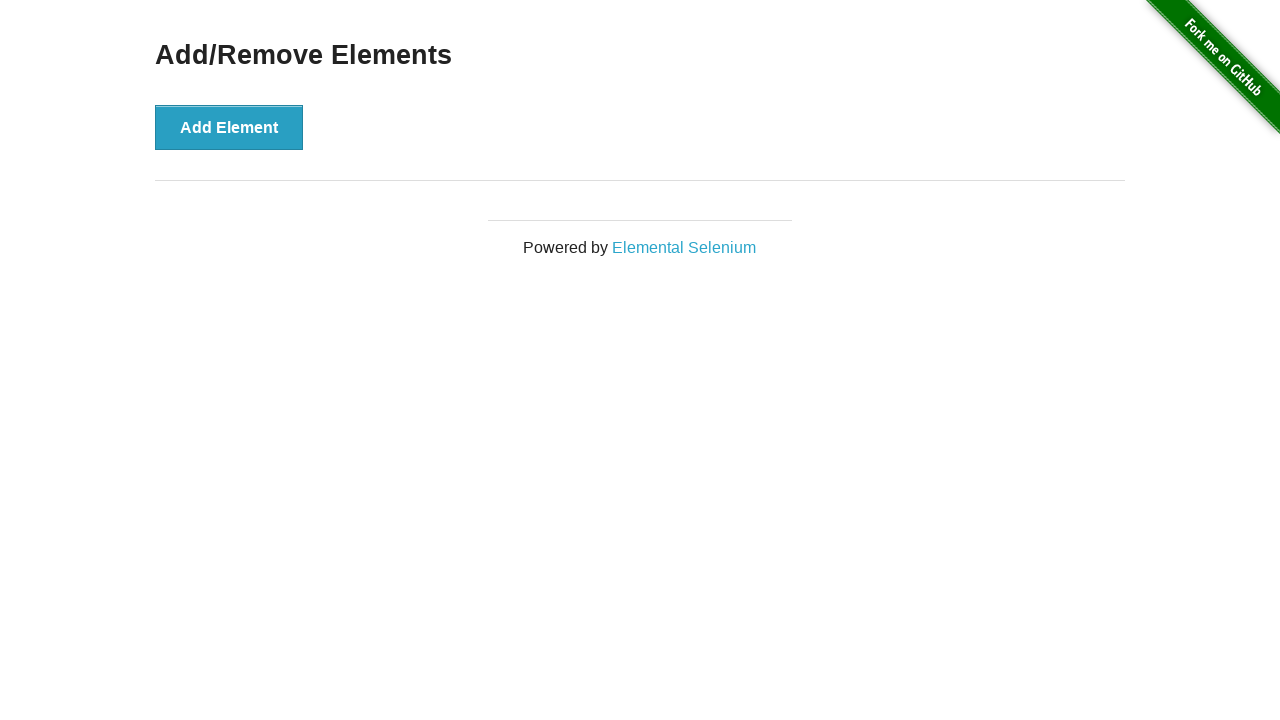

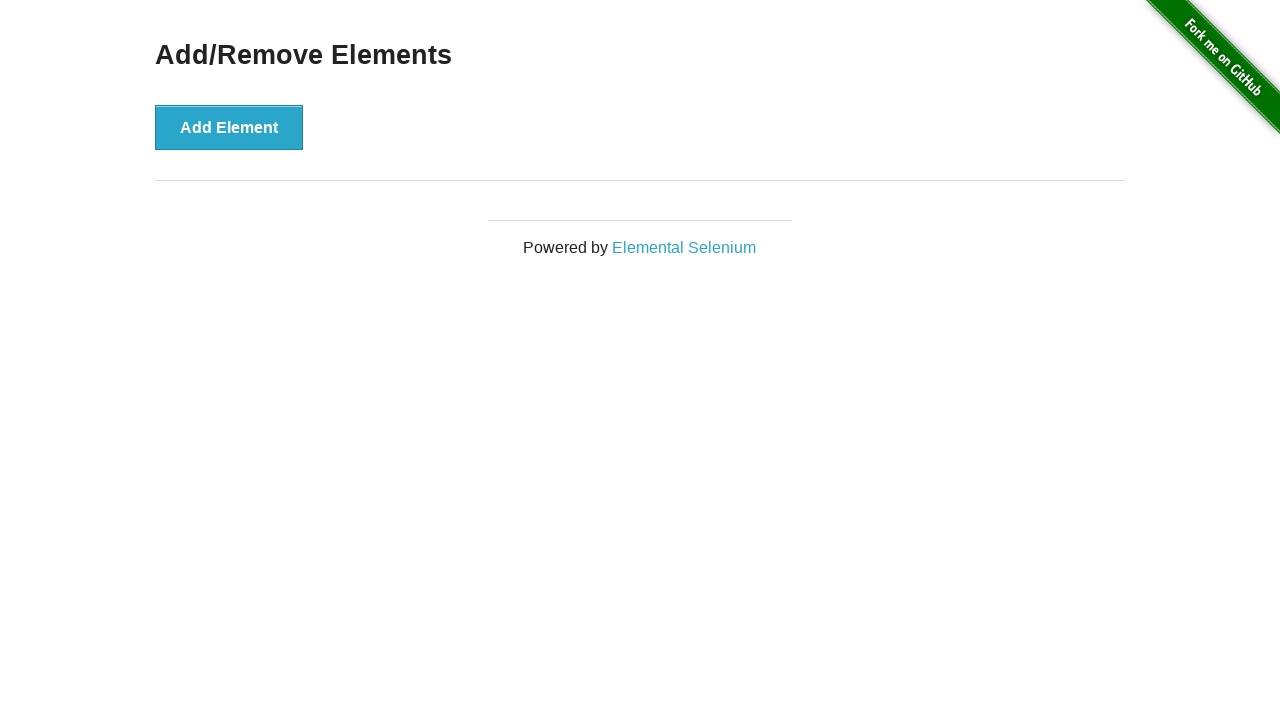